Tests checkbox interaction by checking the first checkbox and unchecking the second checkbox if it's already checked

Starting URL: https://the-internet.herokuapp.com/checkboxes

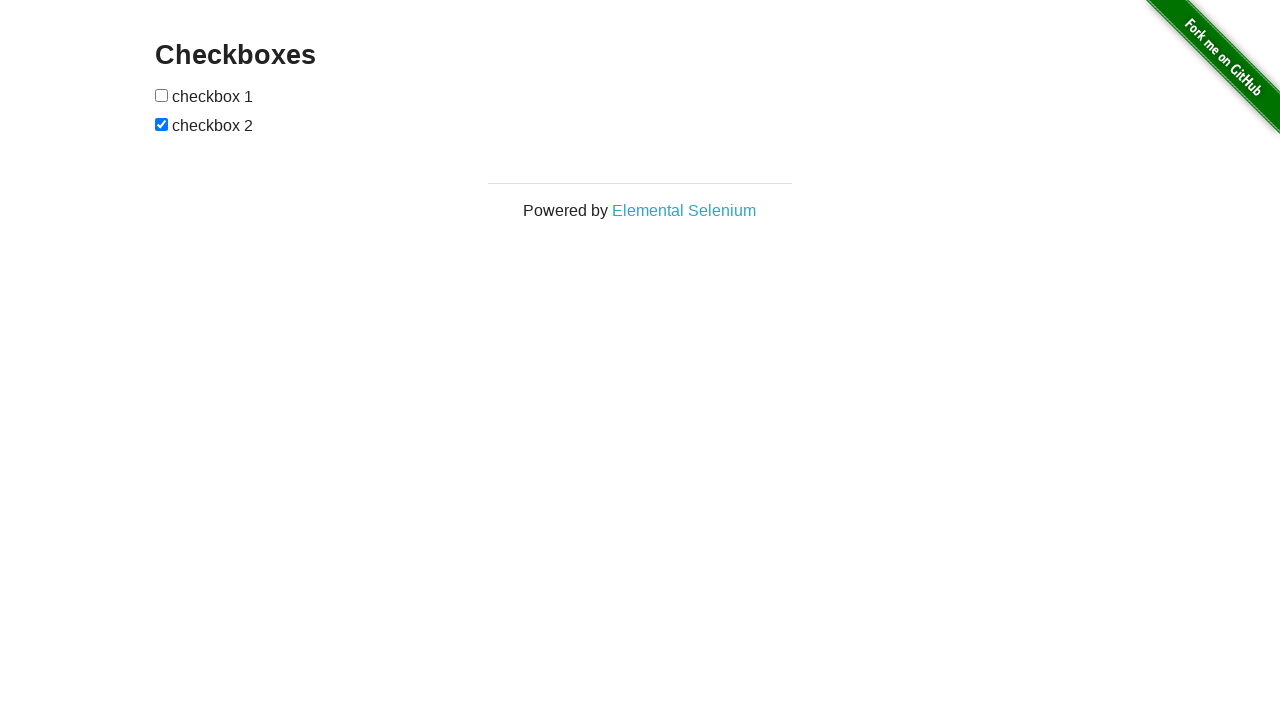

Waited for checkboxes to load
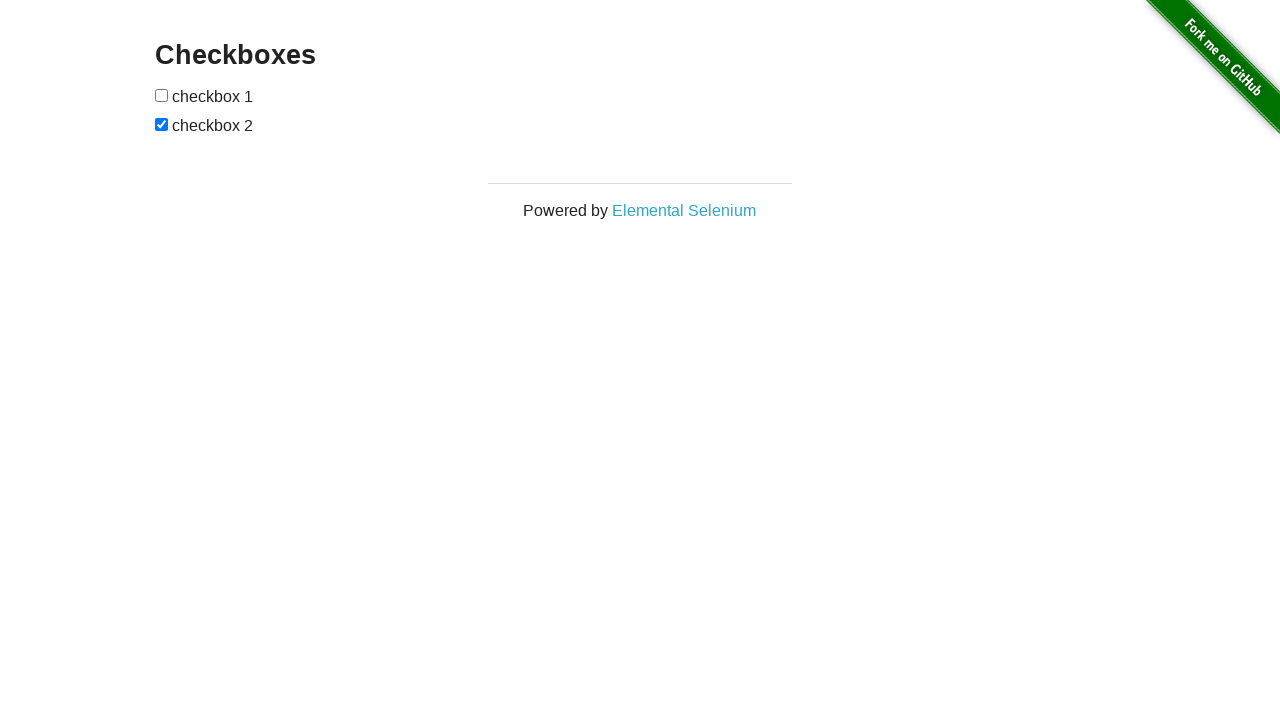

Located all checkboxes on the page
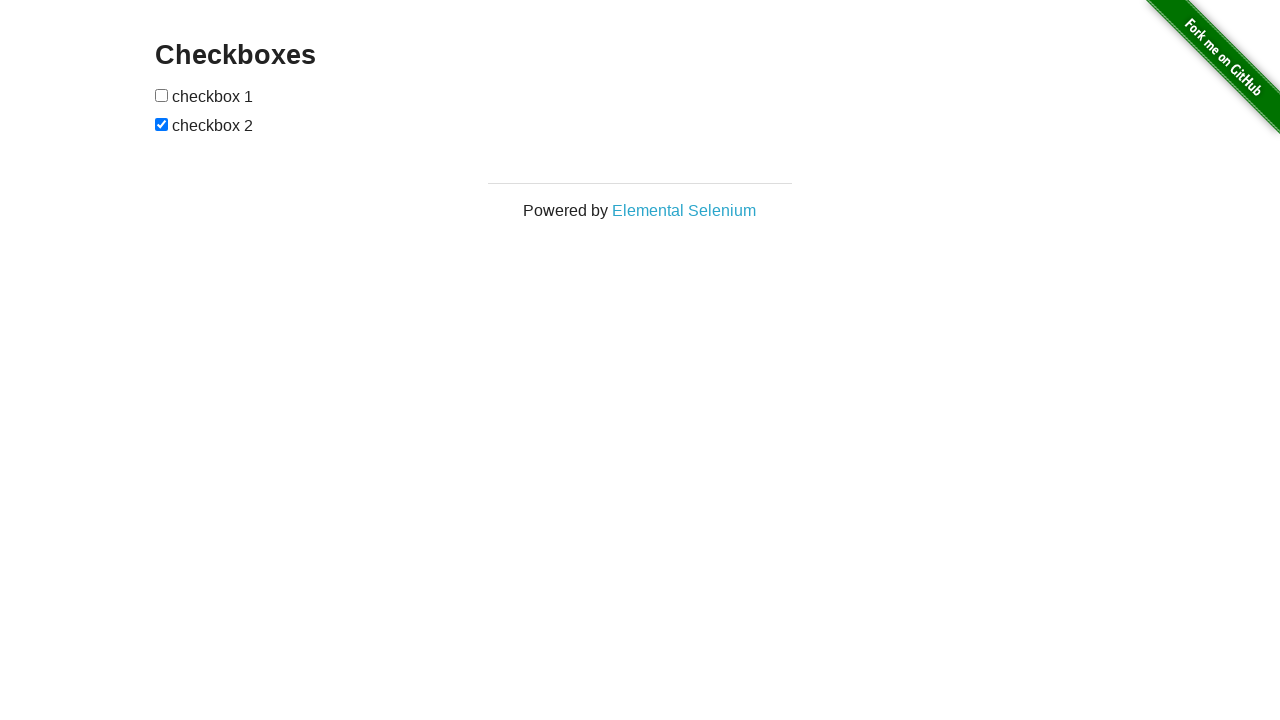

Checked the first checkbox at (162, 95) on input[type="checkbox"] >> nth=0
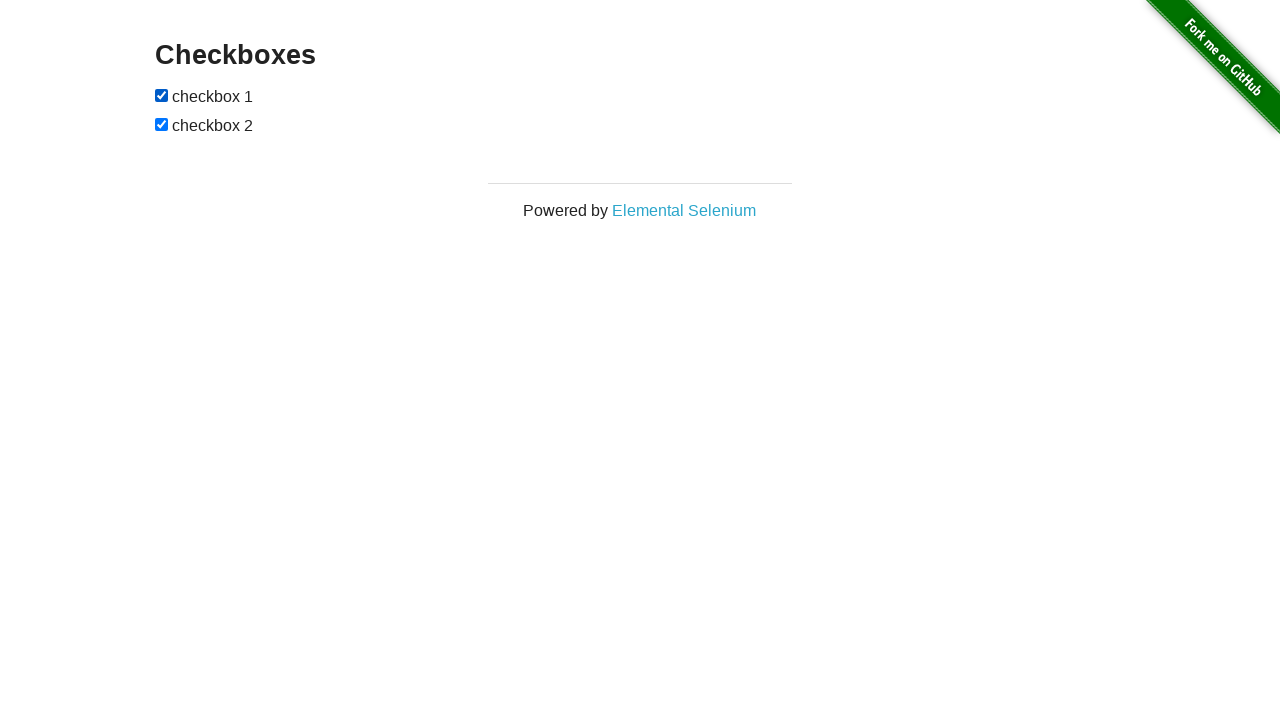

Unchecked the second checkbox at (162, 124) on input[type="checkbox"] >> nth=1
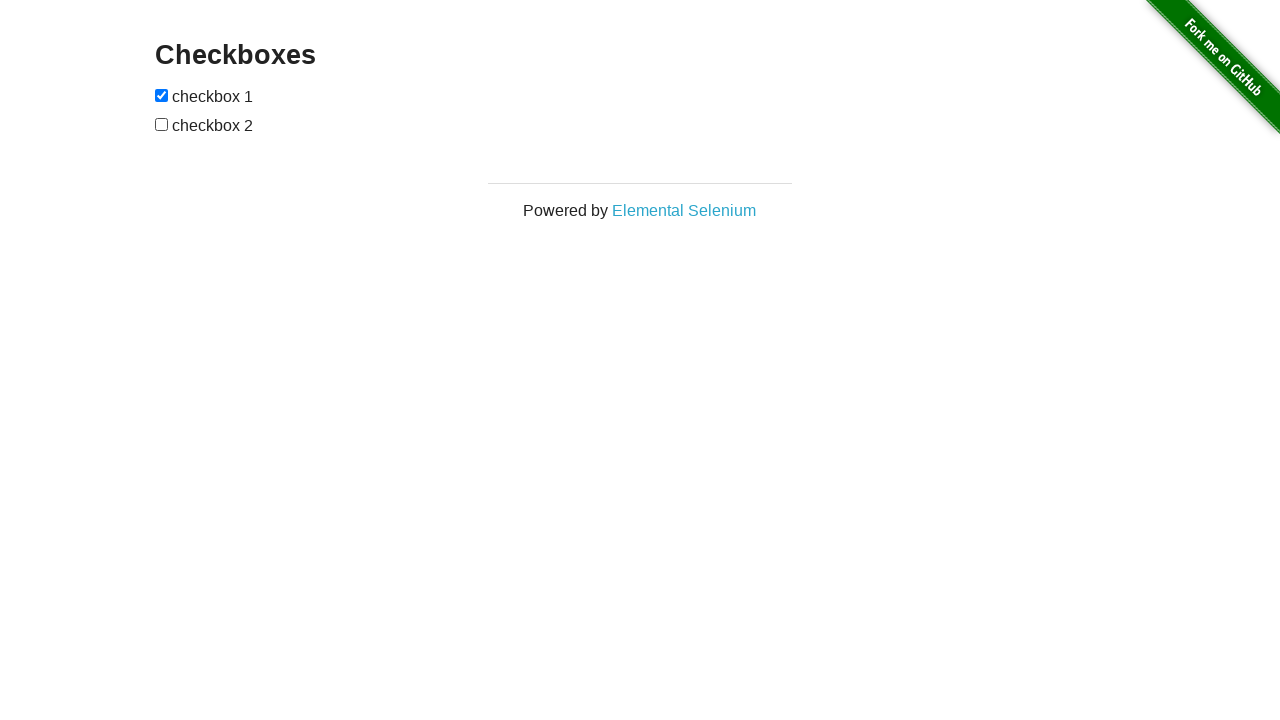

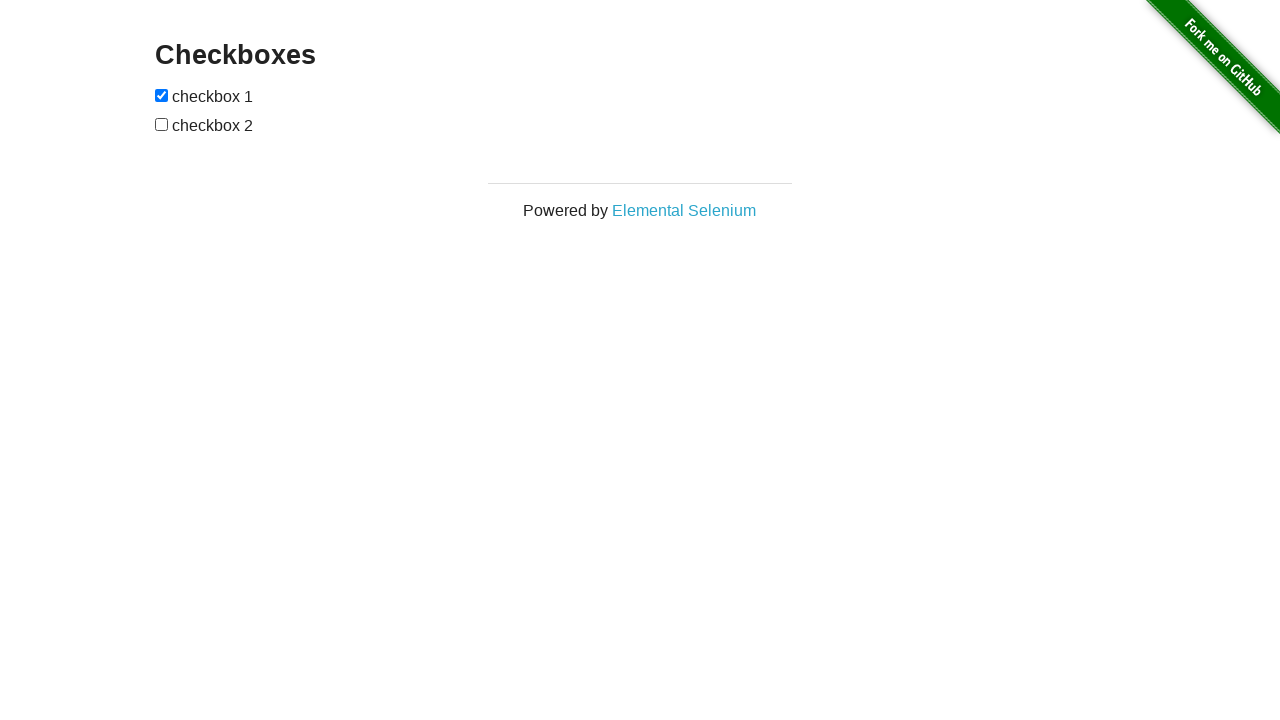